Tests that pressing Escape cancels edits to a todo item.

Starting URL: https://demo.playwright.dev/todomvc

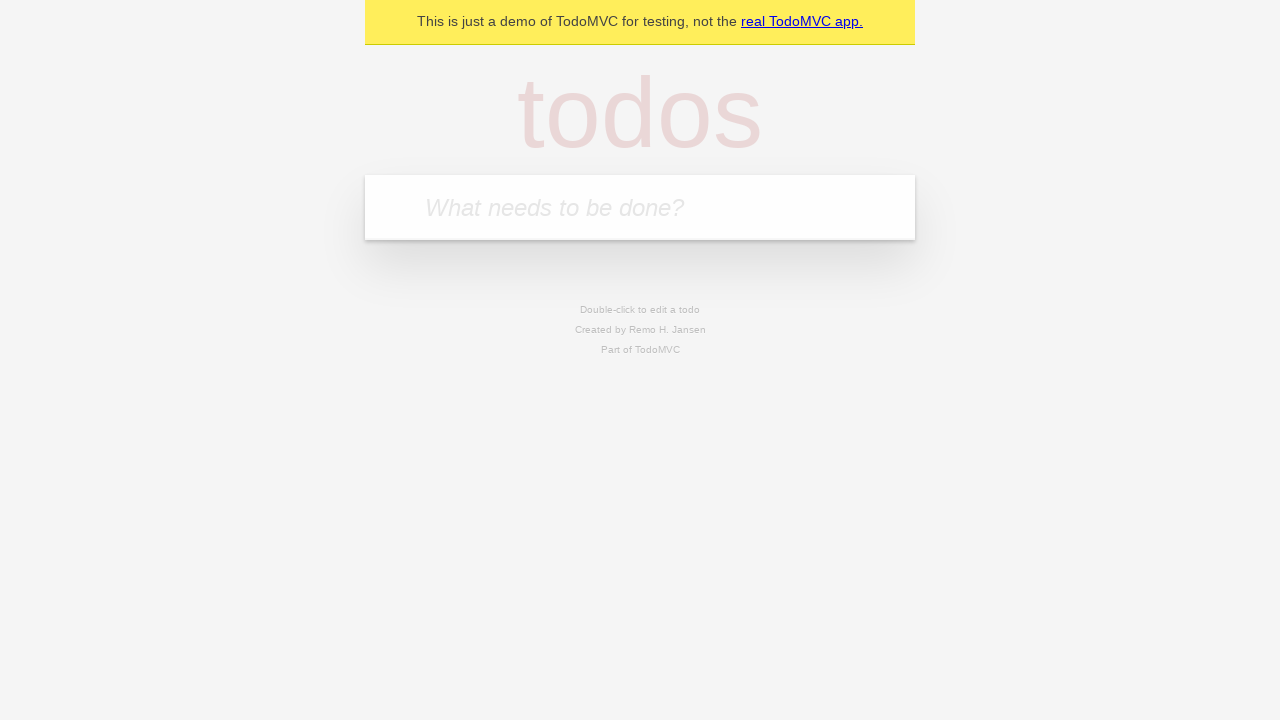

Filled todo input with 'buy some cheese' on internal:attr=[placeholder="What needs to be done?"i]
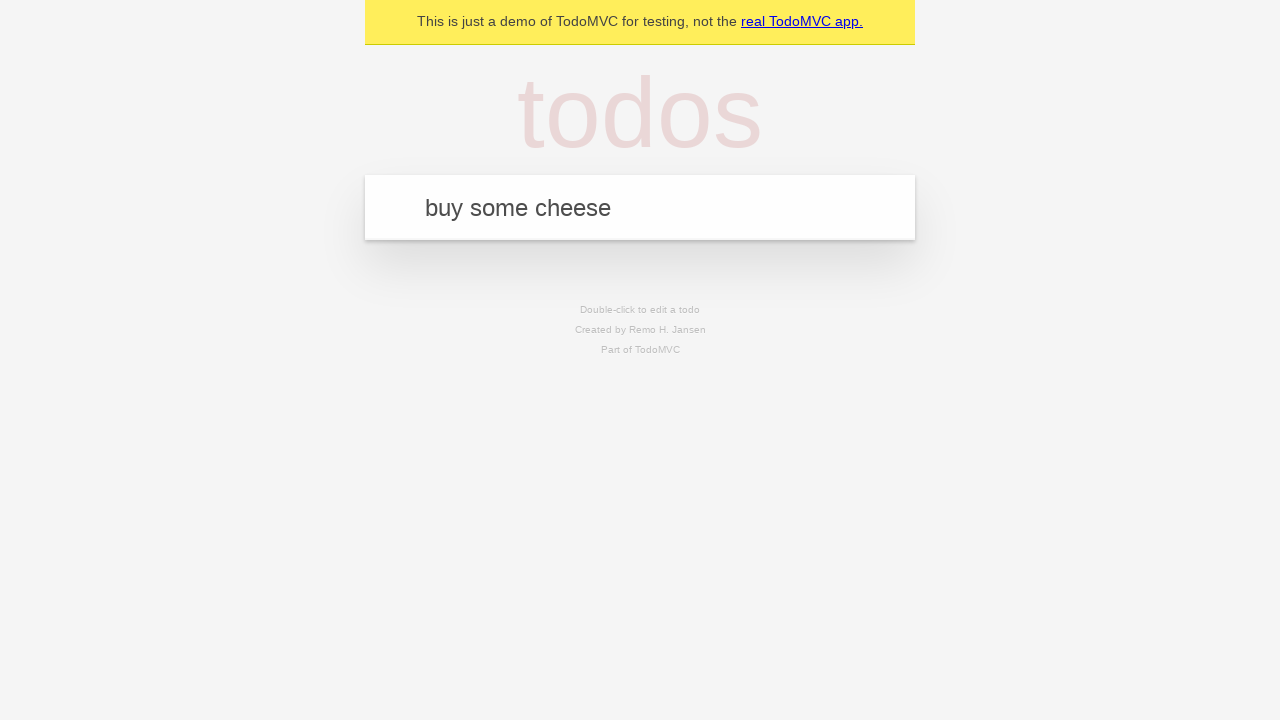

Pressed Enter to add first todo on internal:attr=[placeholder="What needs to be done?"i]
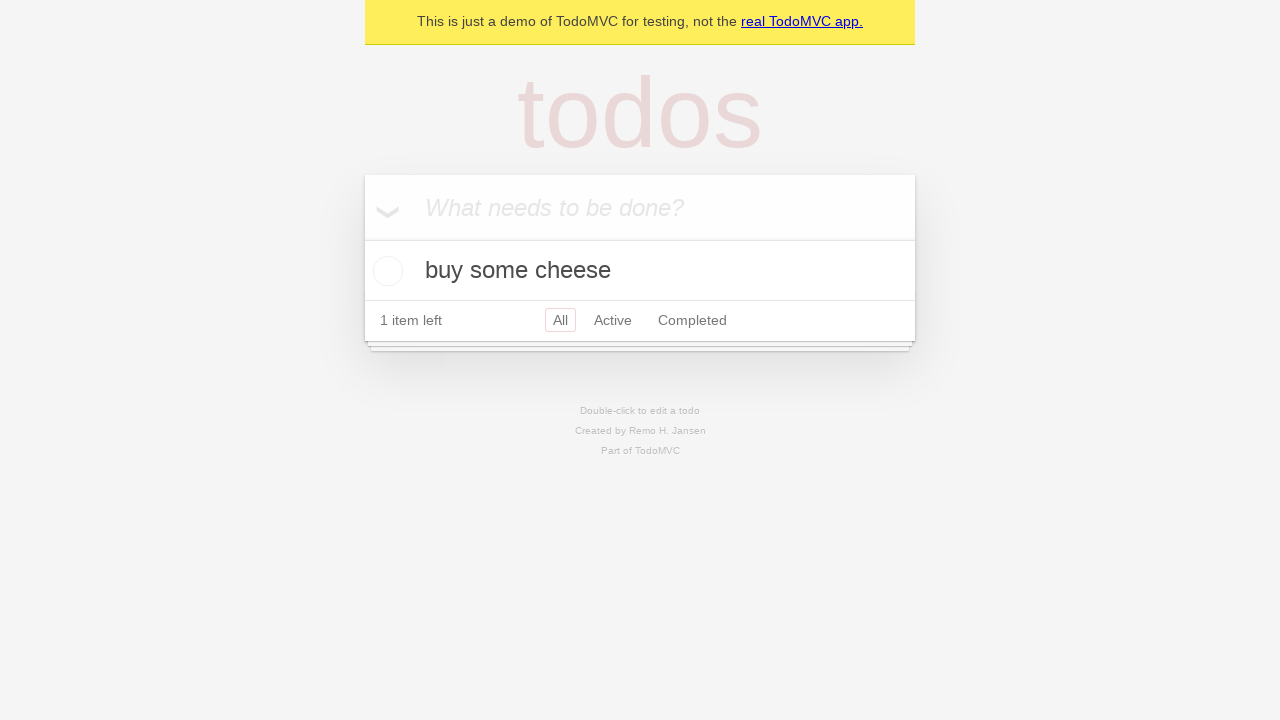

Filled todo input with 'feed the cat' on internal:attr=[placeholder="What needs to be done?"i]
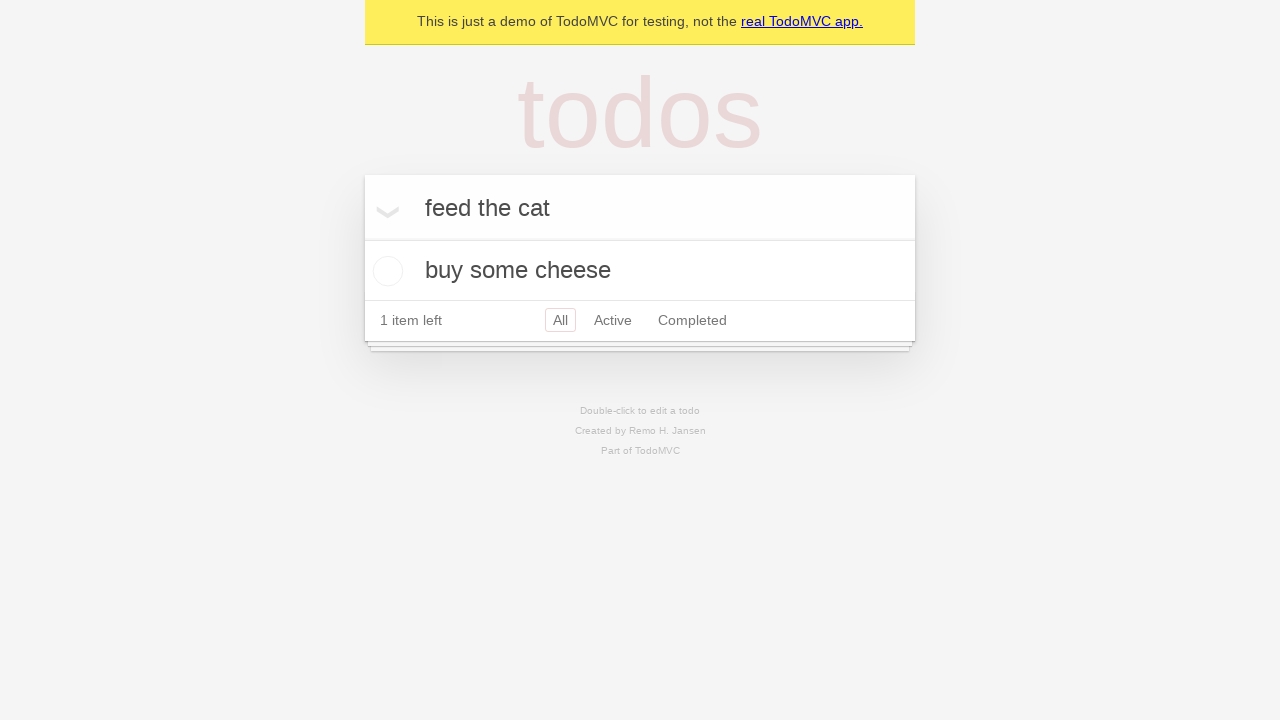

Pressed Enter to add second todo on internal:attr=[placeholder="What needs to be done?"i]
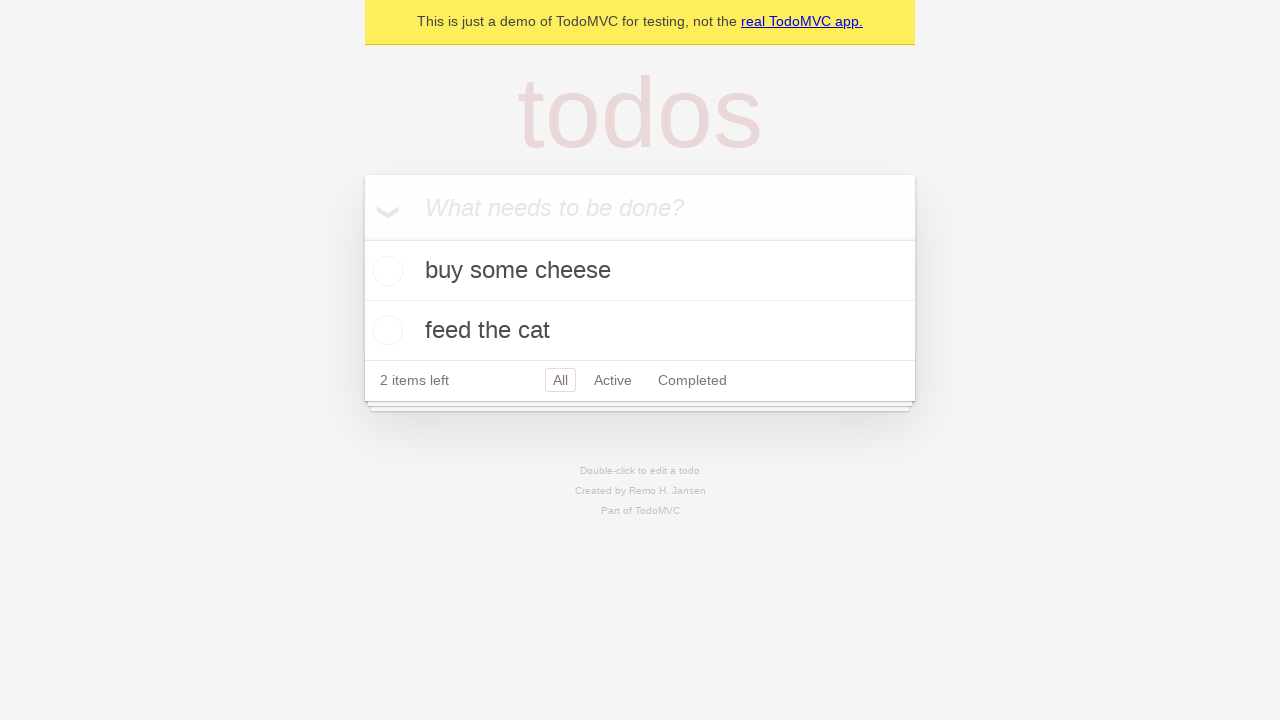

Filled todo input with 'book a doctors appointment' on internal:attr=[placeholder="What needs to be done?"i]
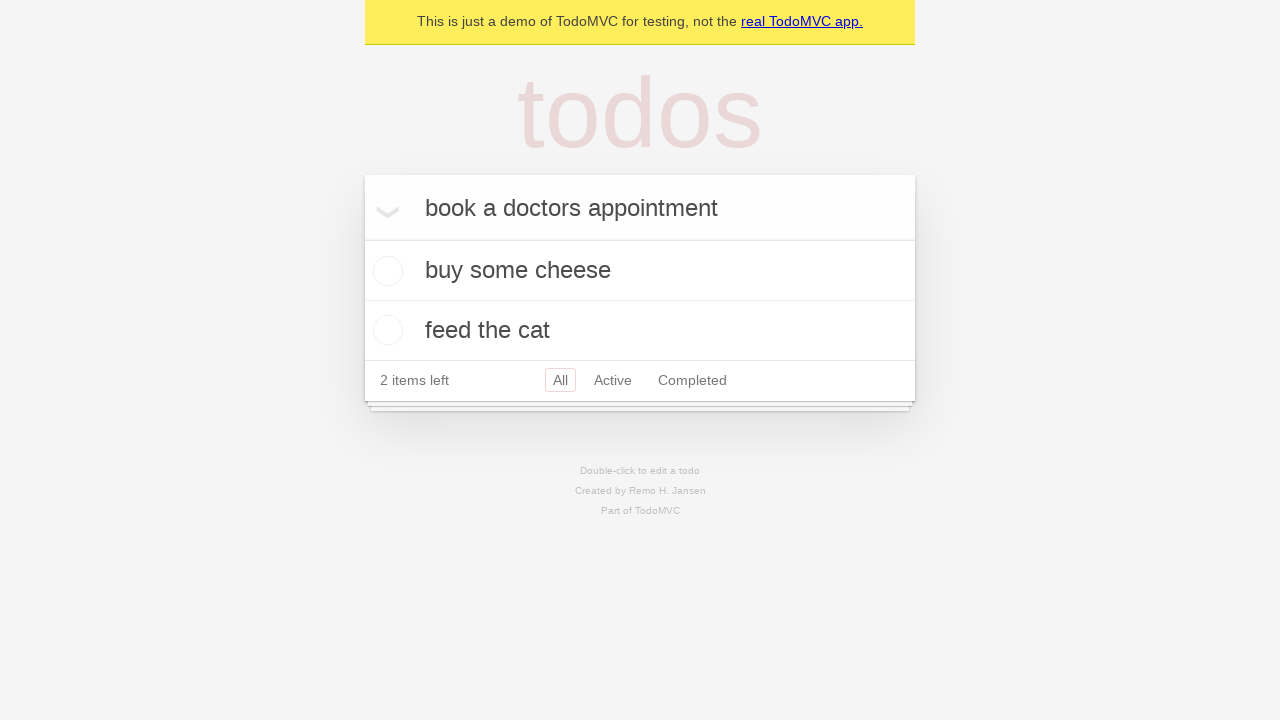

Pressed Enter to add third todo on internal:attr=[placeholder="What needs to be done?"i]
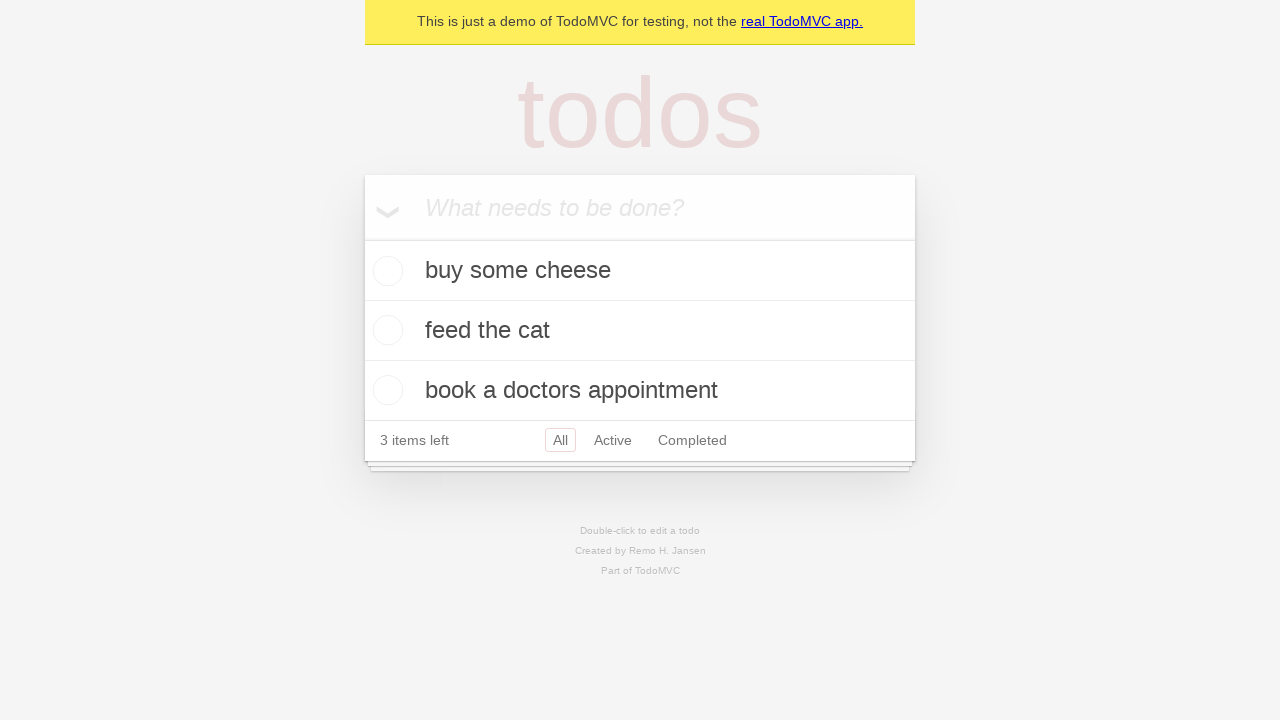

Double-clicked second todo item to enter edit mode at (640, 331) on internal:testid=[data-testid="todo-item"s] >> nth=1
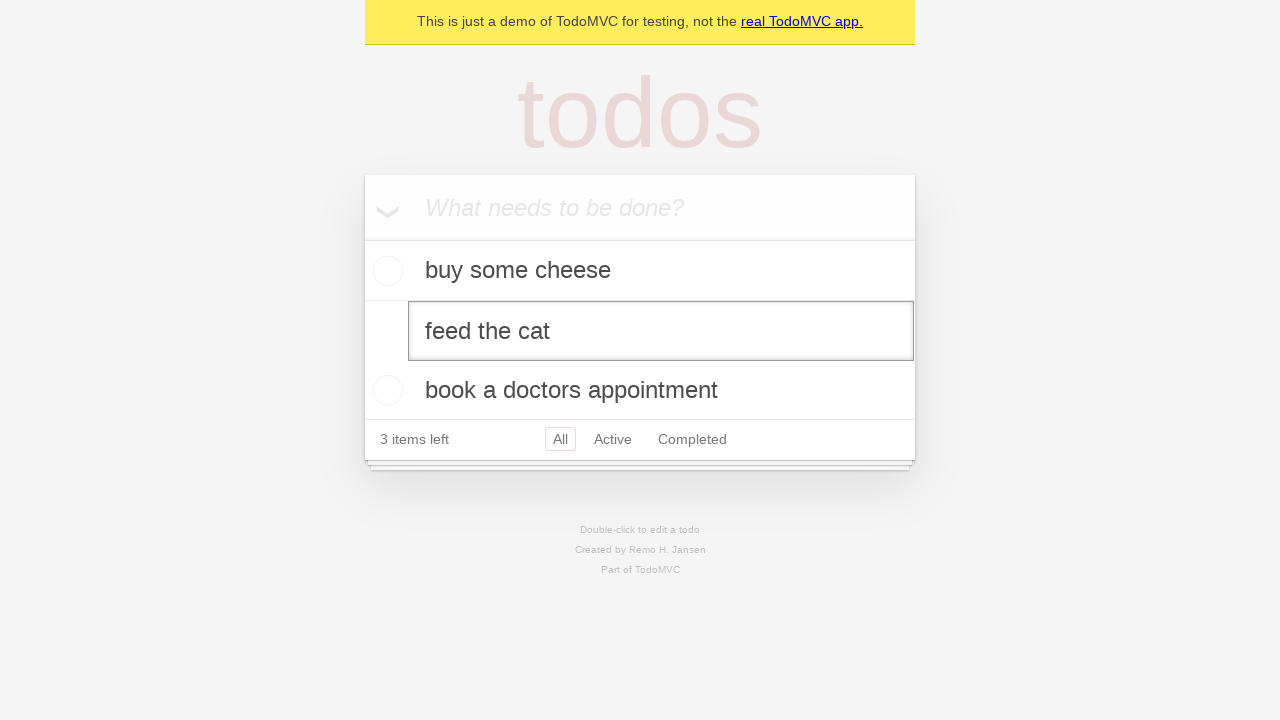

Filled edit textbox with 'buy some sausages' on internal:testid=[data-testid="todo-item"s] >> nth=1 >> internal:role=textbox[nam
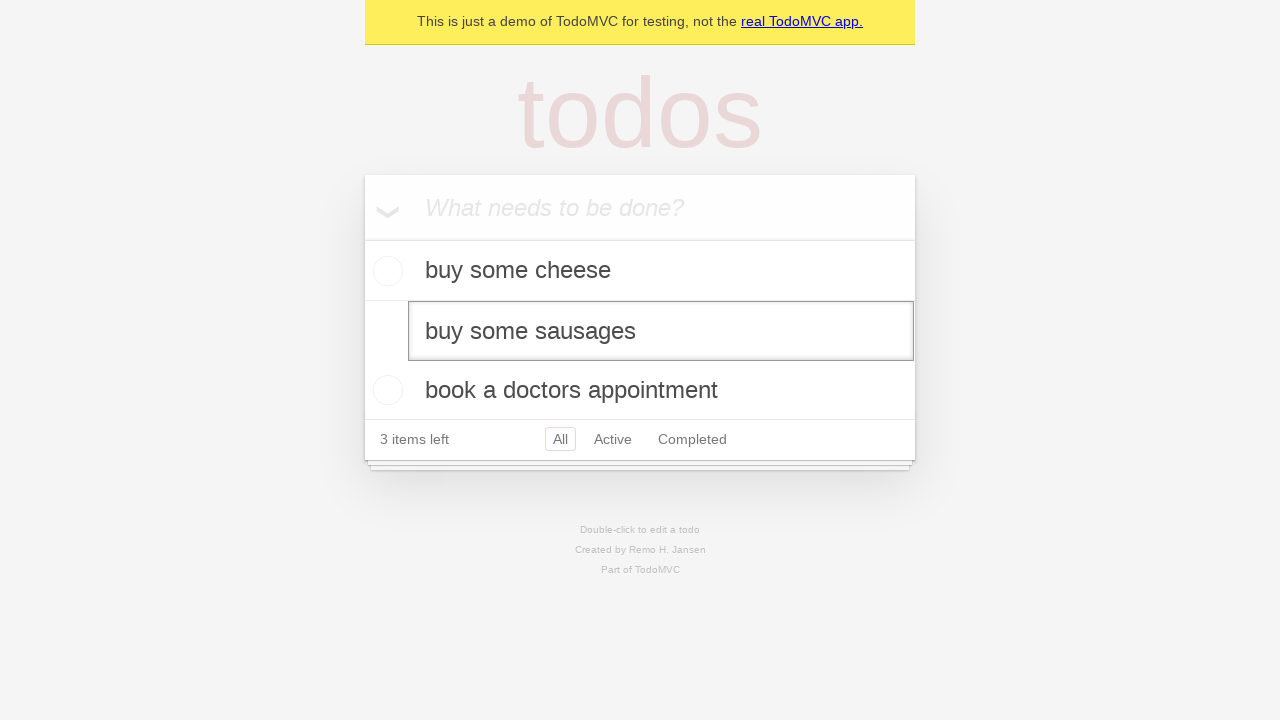

Pressed Escape to cancel edits and verify text reverts on internal:testid=[data-testid="todo-item"s] >> nth=1 >> internal:role=textbox[nam
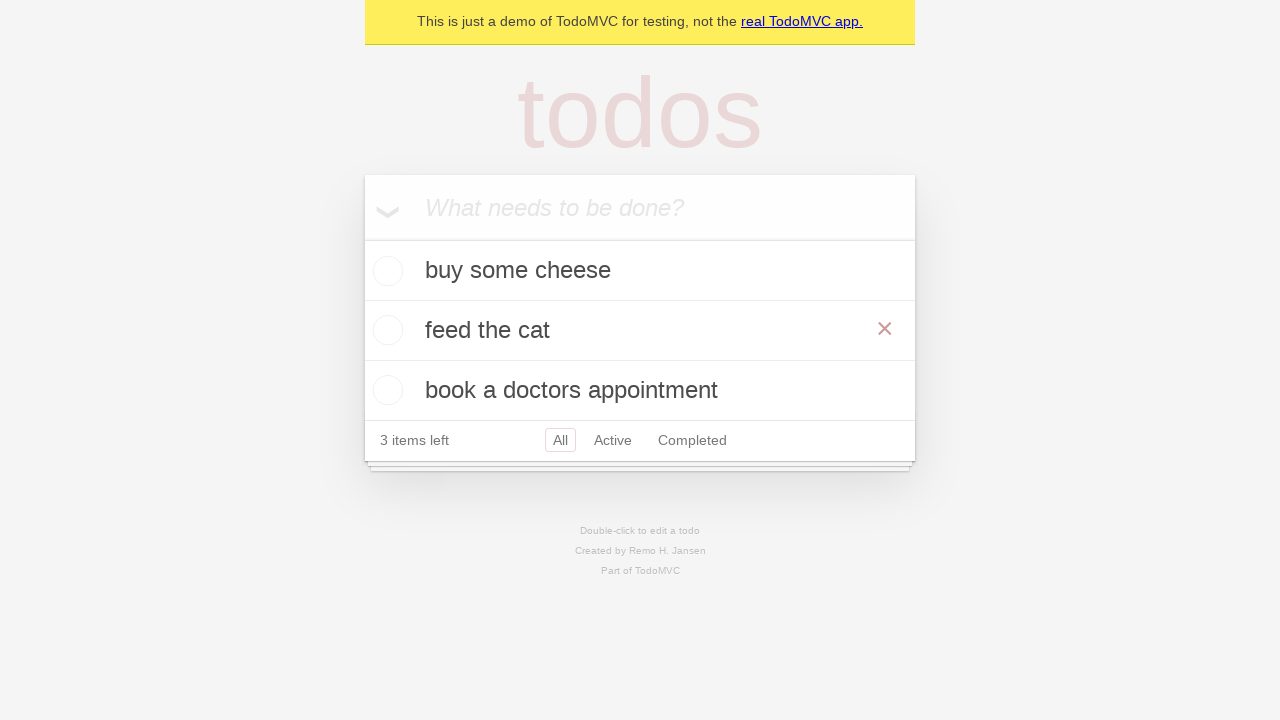

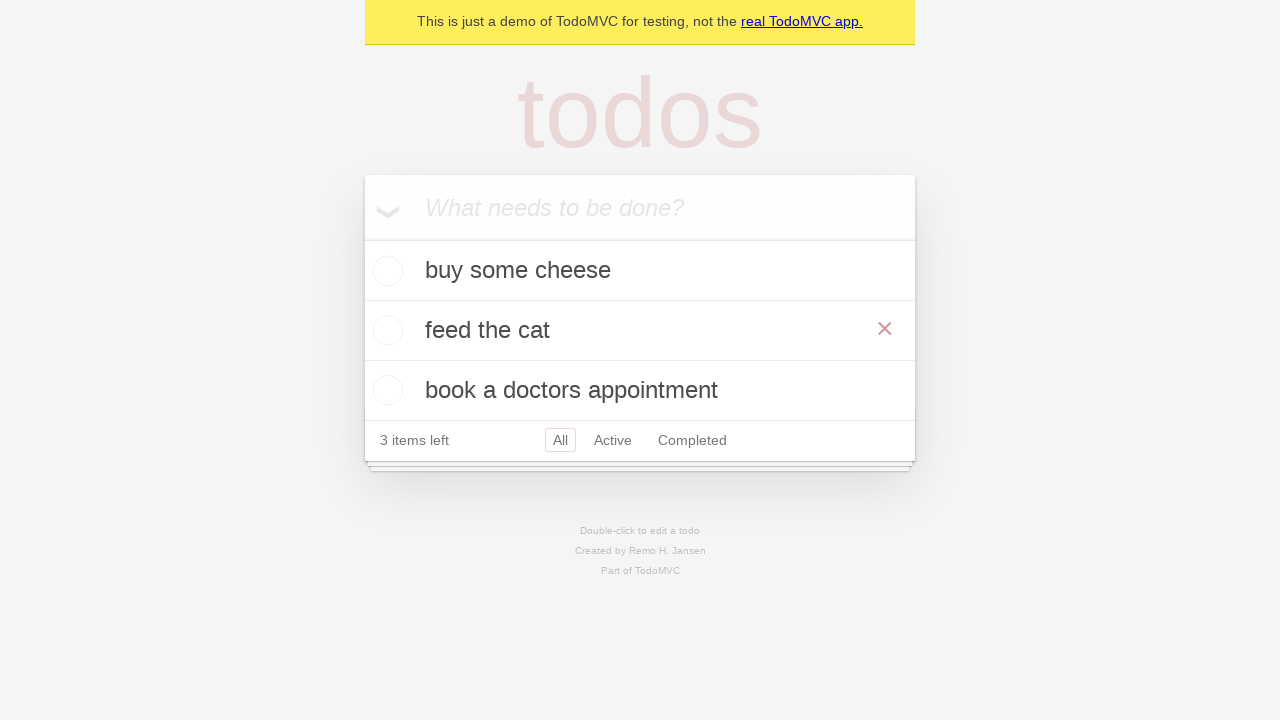